Navigates to the Parabank homepage and clicks the locations link to navigate to the Locations page, then verifies the page title.

Starting URL: https://parabank.parasoft.com/parabank/index.htm

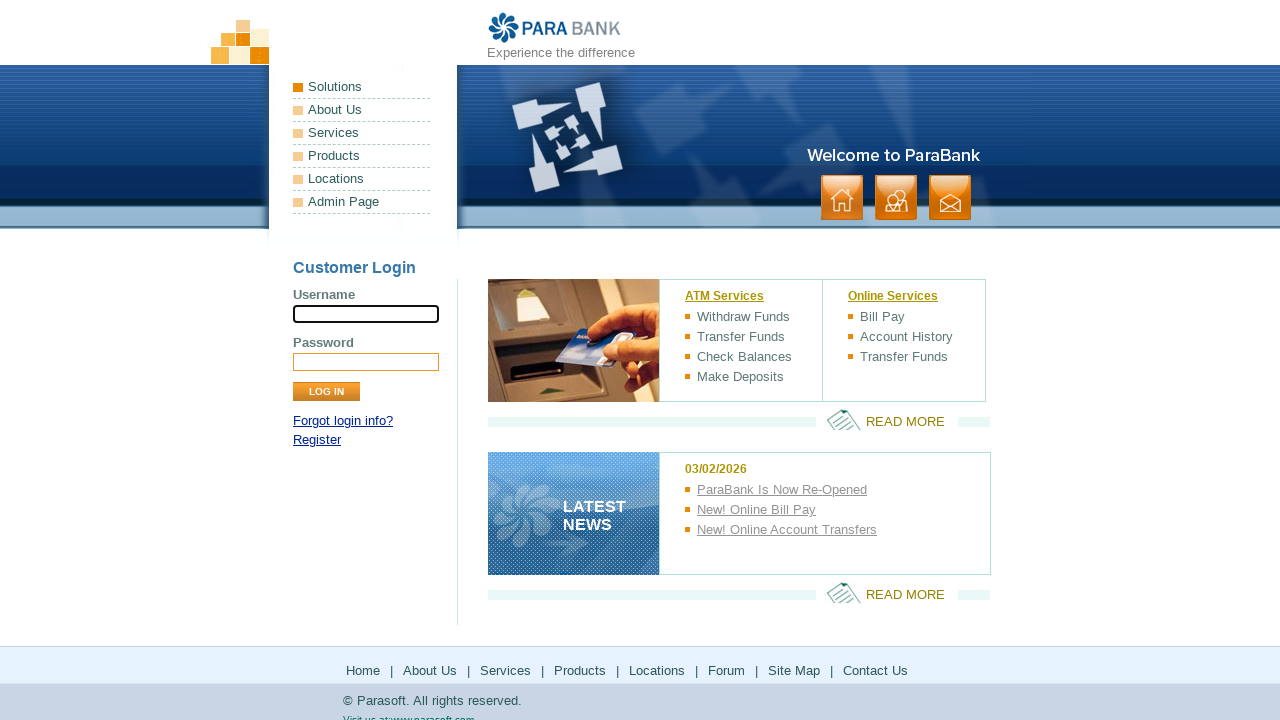

Waited for locations link selector to be available in header
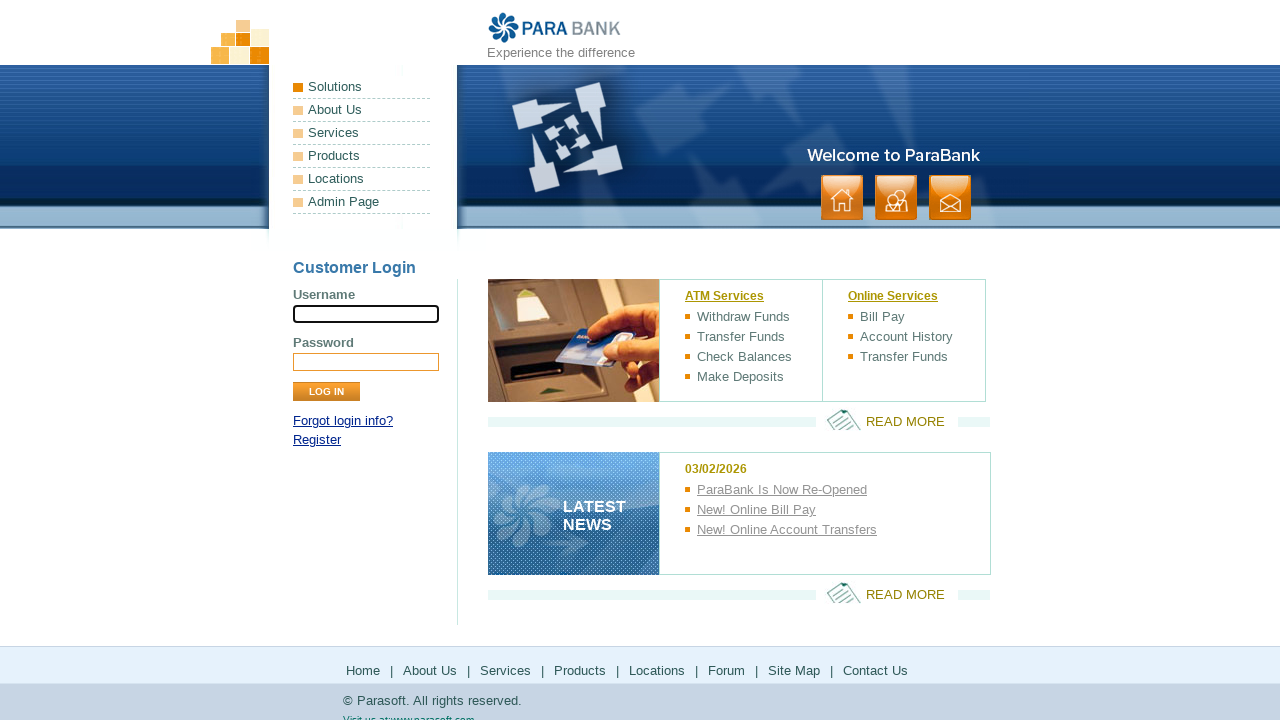

Clicked locations link in header navigation at (362, 179) on xpath=//*[@id="headerPanel"]/ul[1]/li[5]/a
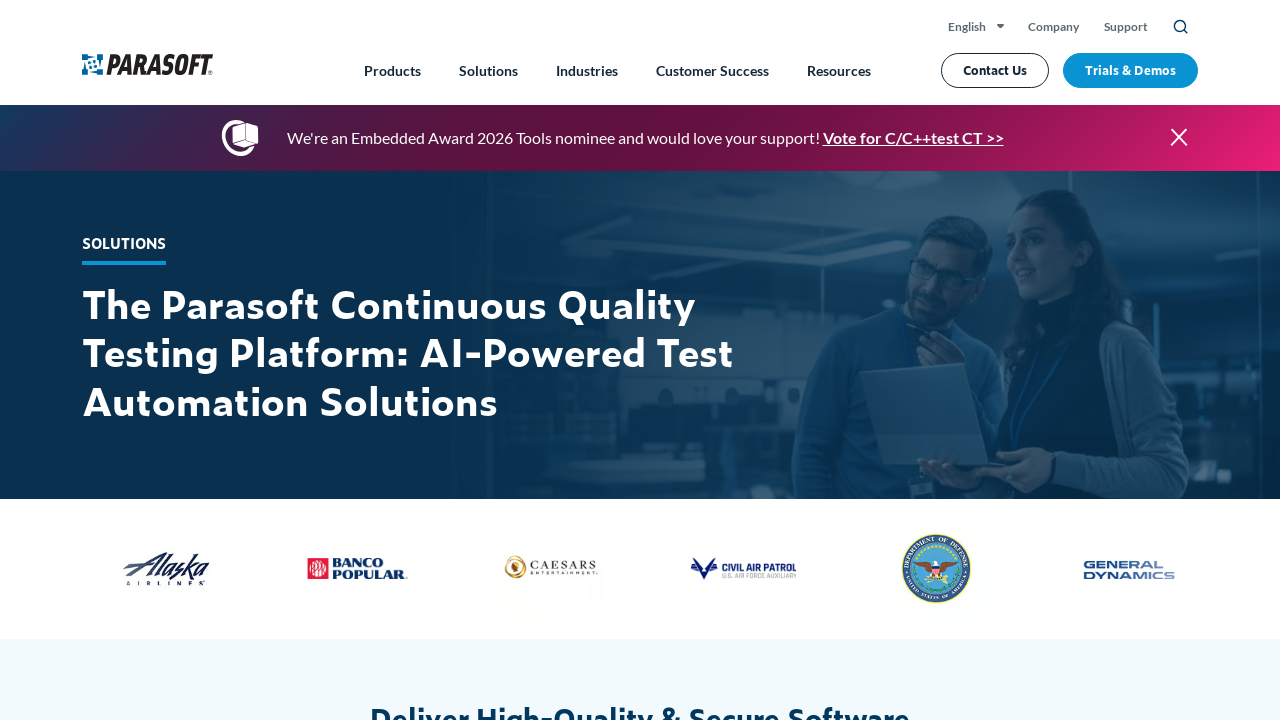

Locations page loaded and DOM content rendered
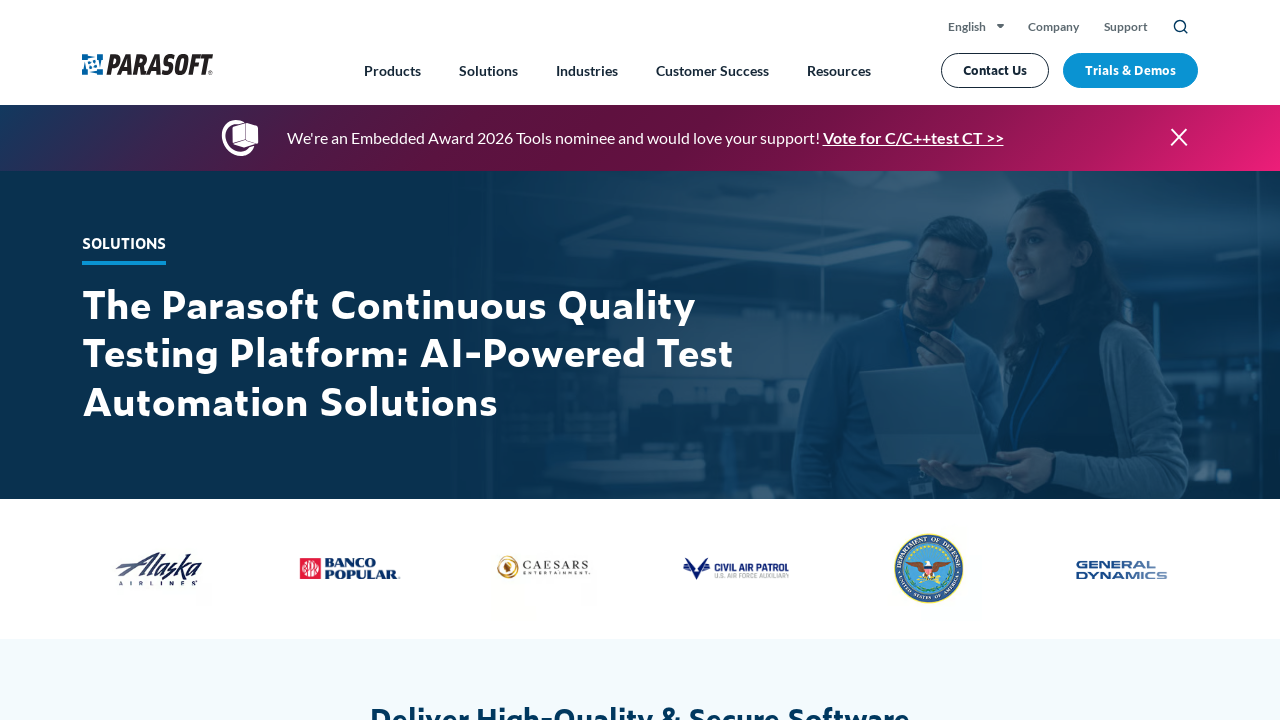

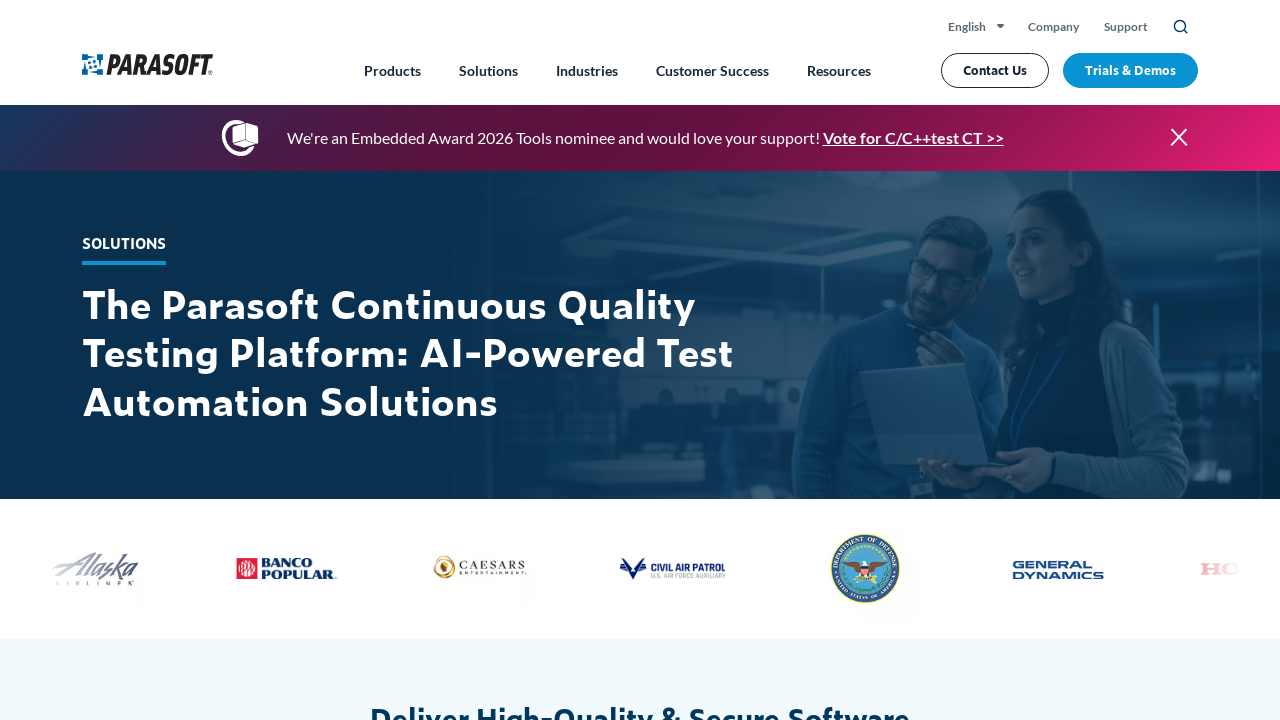